Tests the text box form by filling in valid user information (name, email, addresses) and verifying the submitted data is displayed correctly

Starting URL: https://demoqa.com/text-box

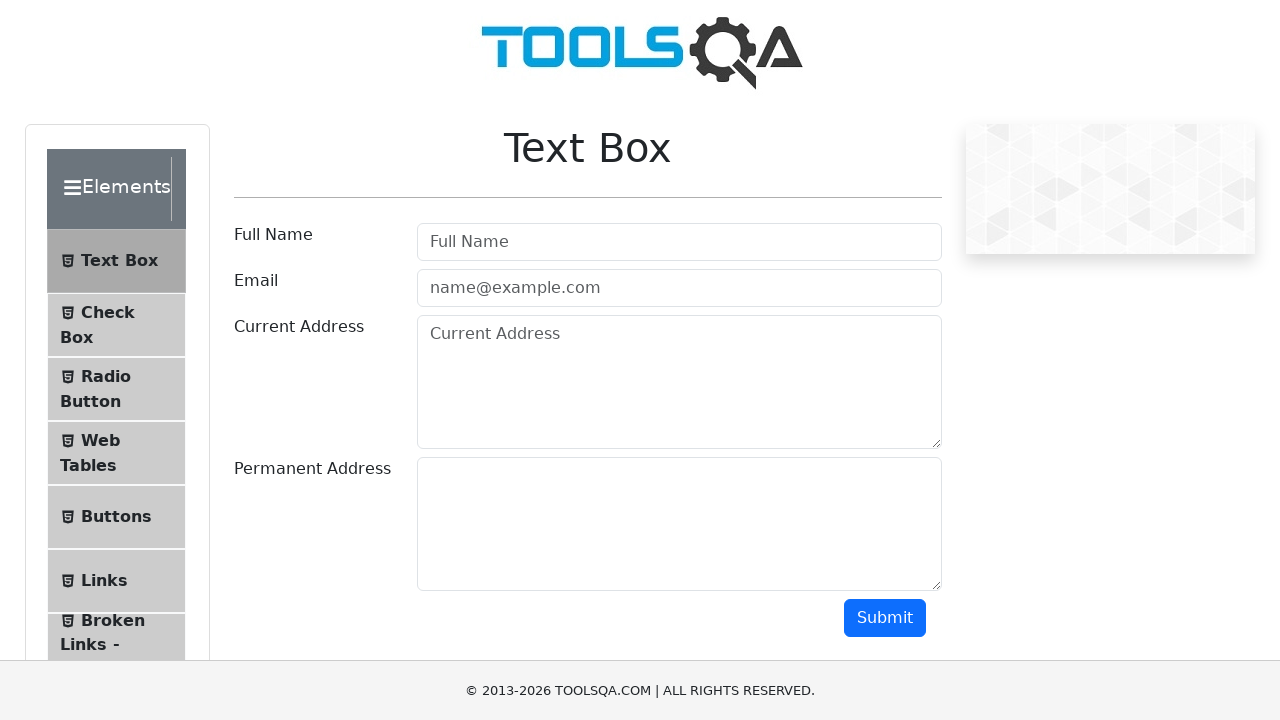

Filled full name field with 'John Doe' on #userName
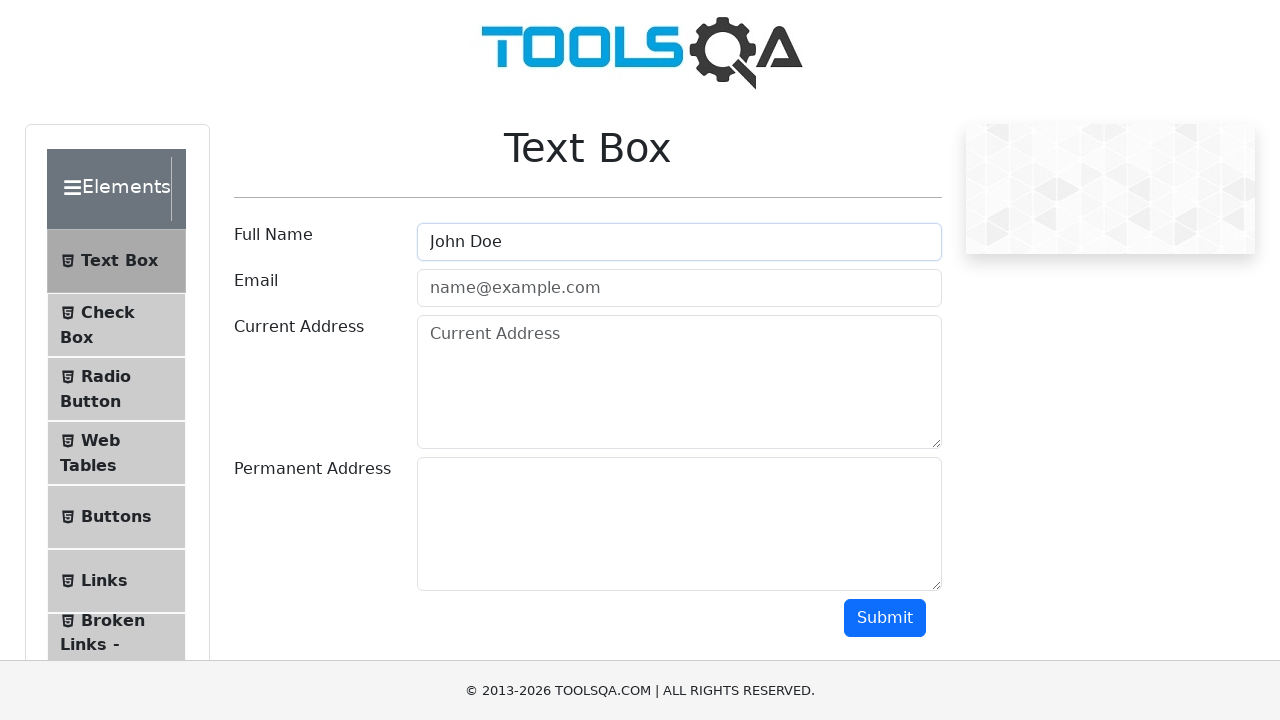

Filled email field with 'john.doe@example.com' on #userEmail
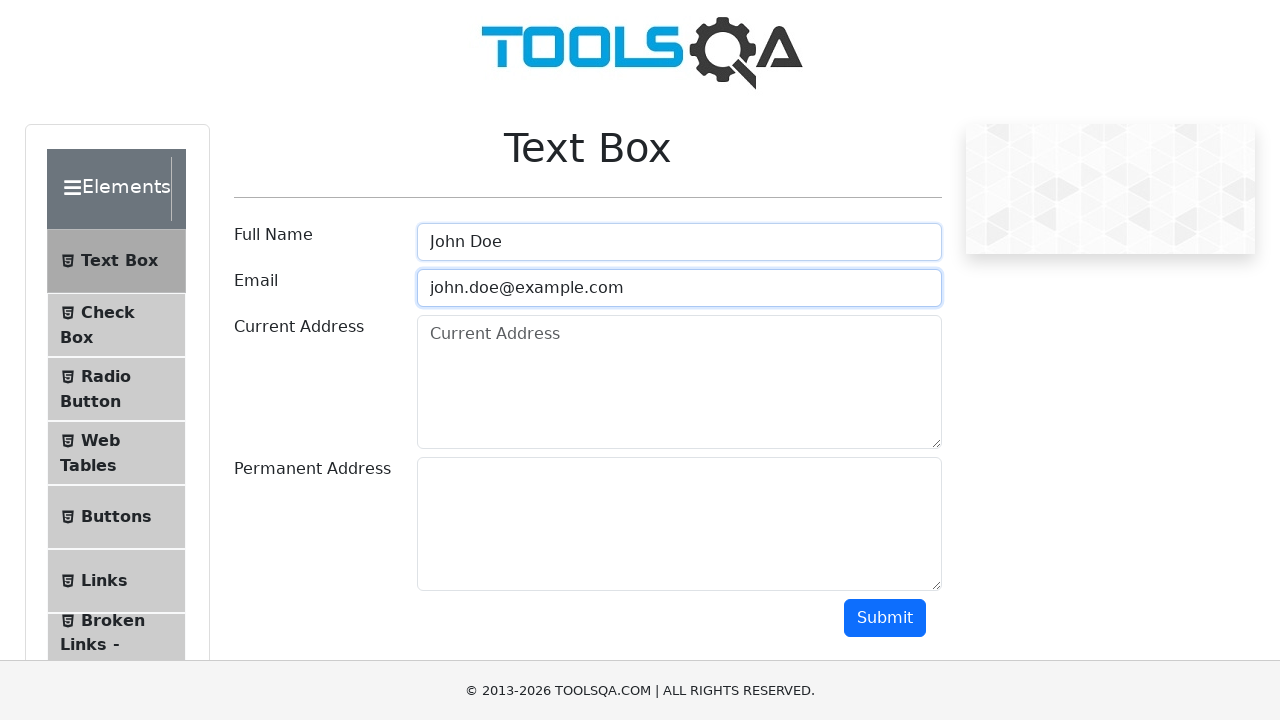

Filled current address field with '123 Main Street' on #currentAddress
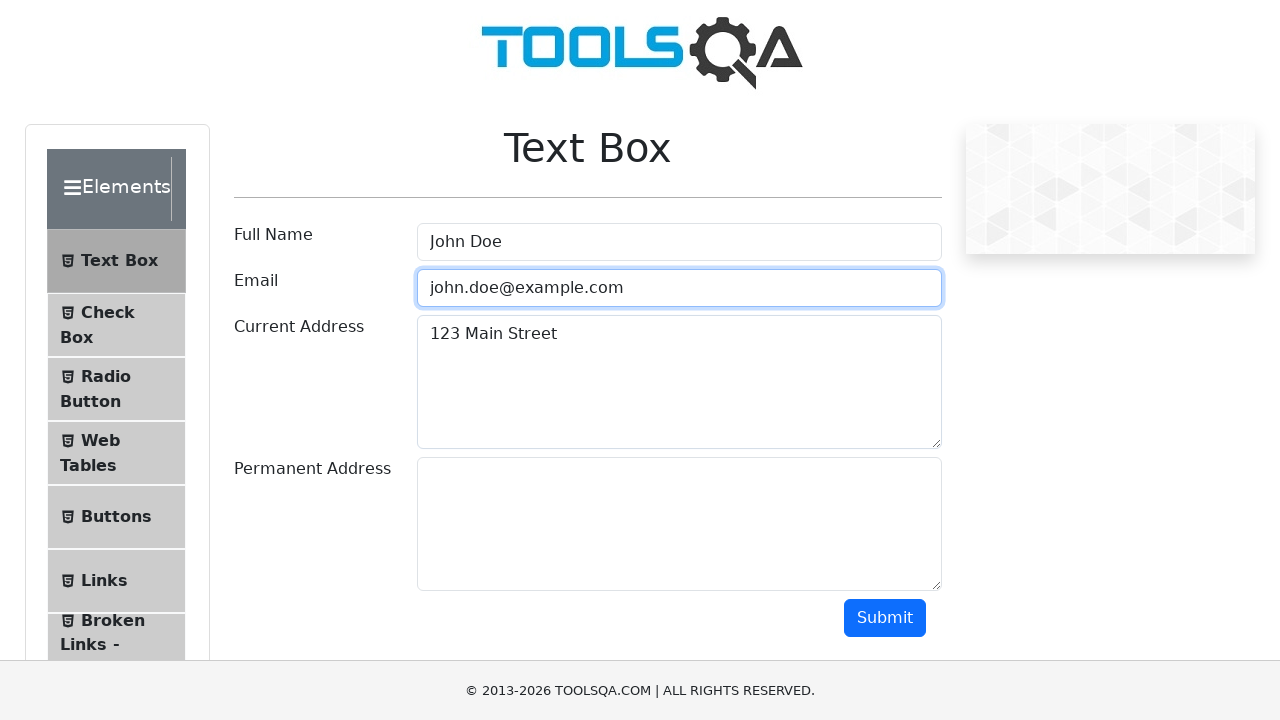

Filled permanent address field with '456 Elm Street' on #permanentAddress
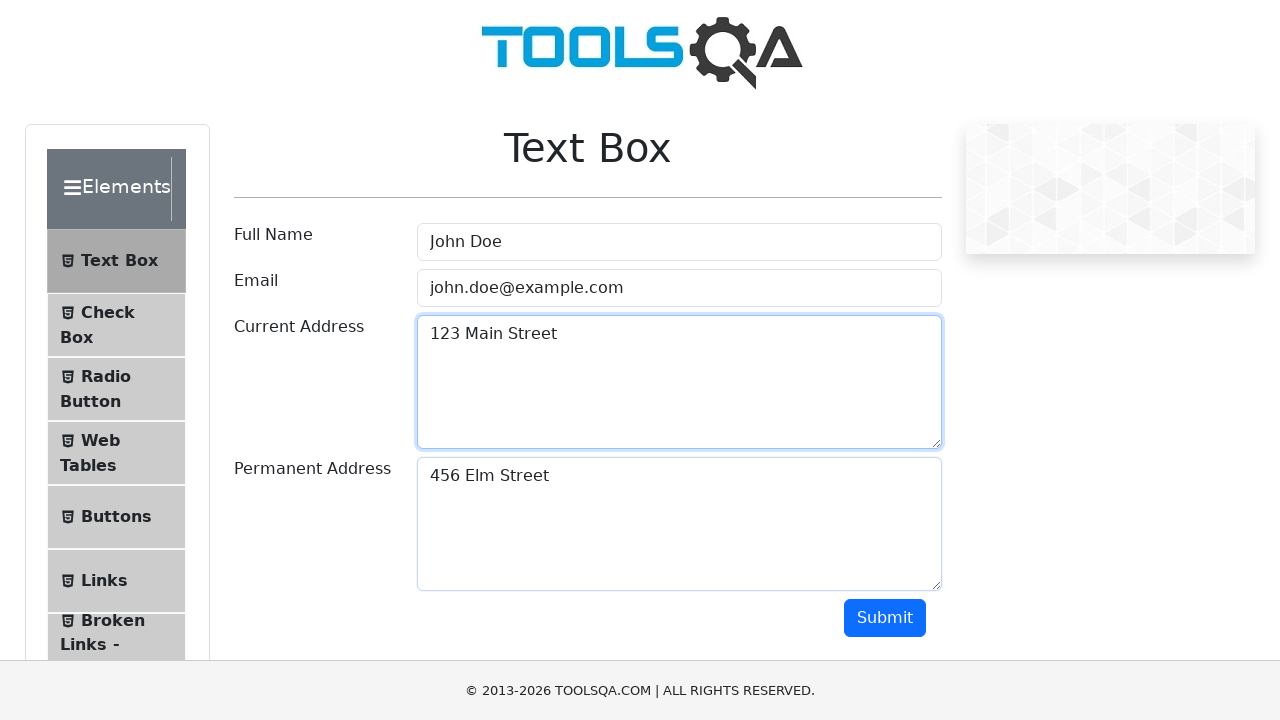

Clicked submit button to submit user information at (885, 618) on #submit
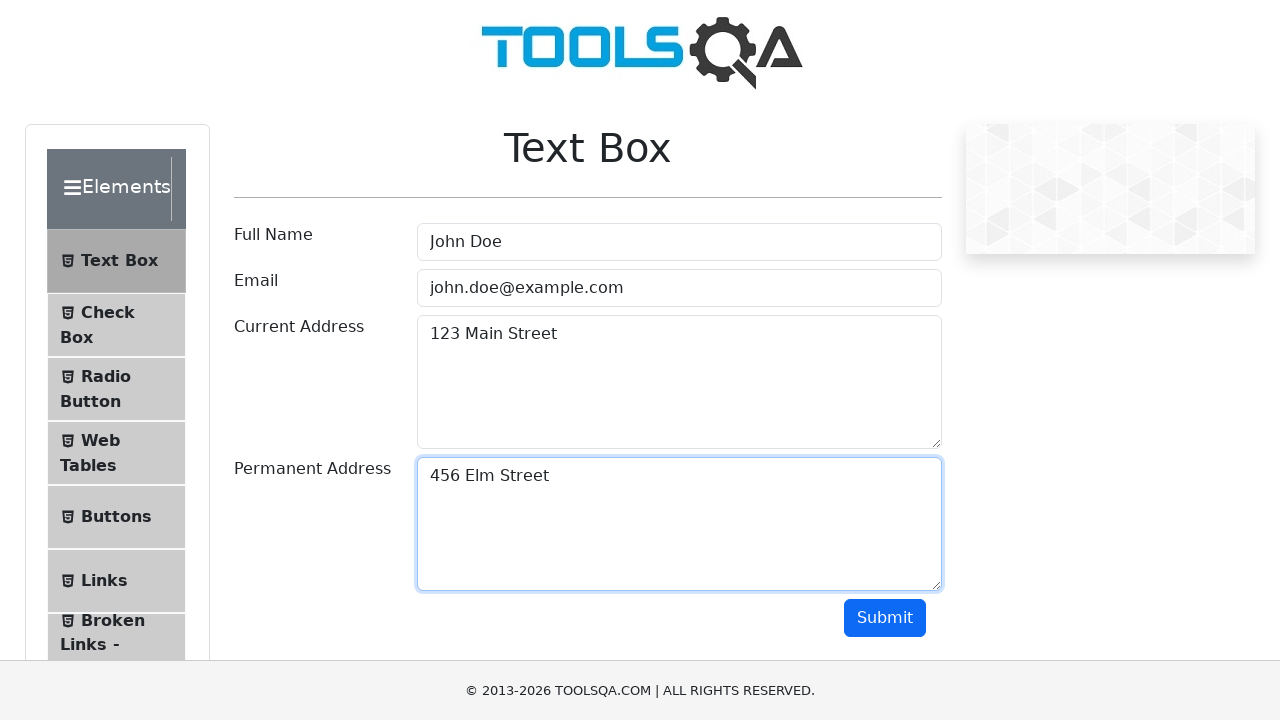

Submitted data displayed in output section
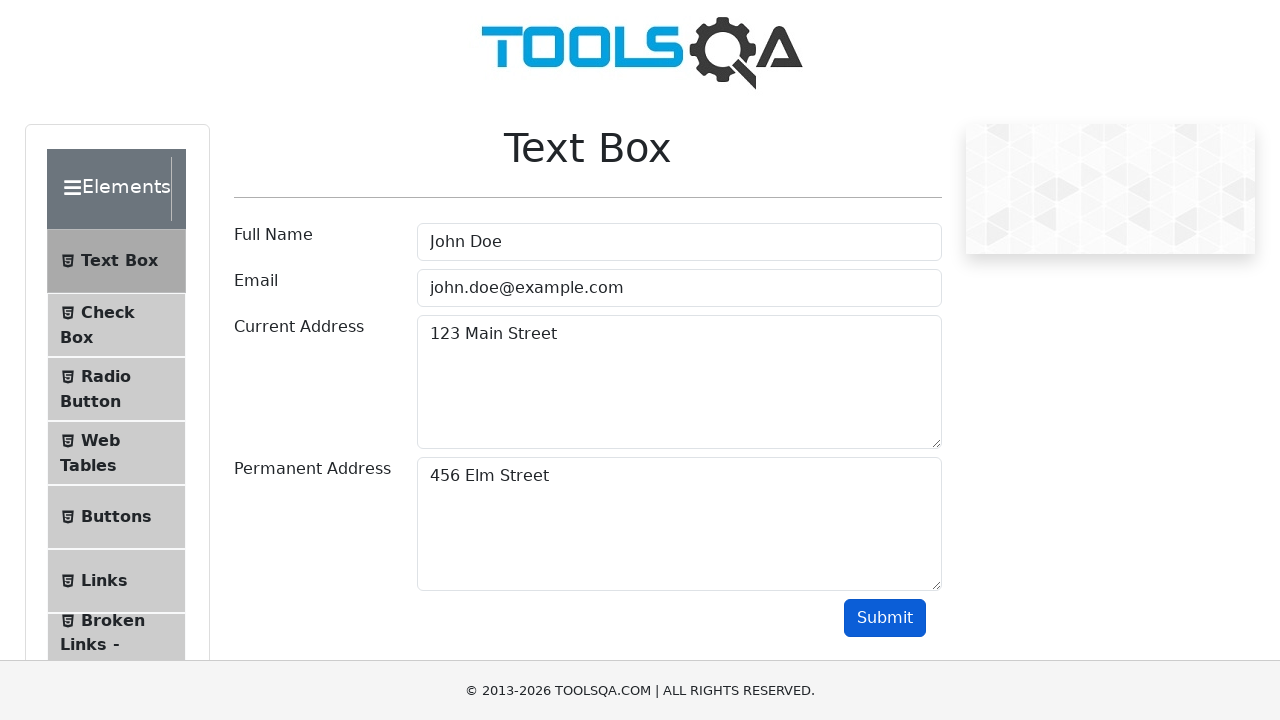

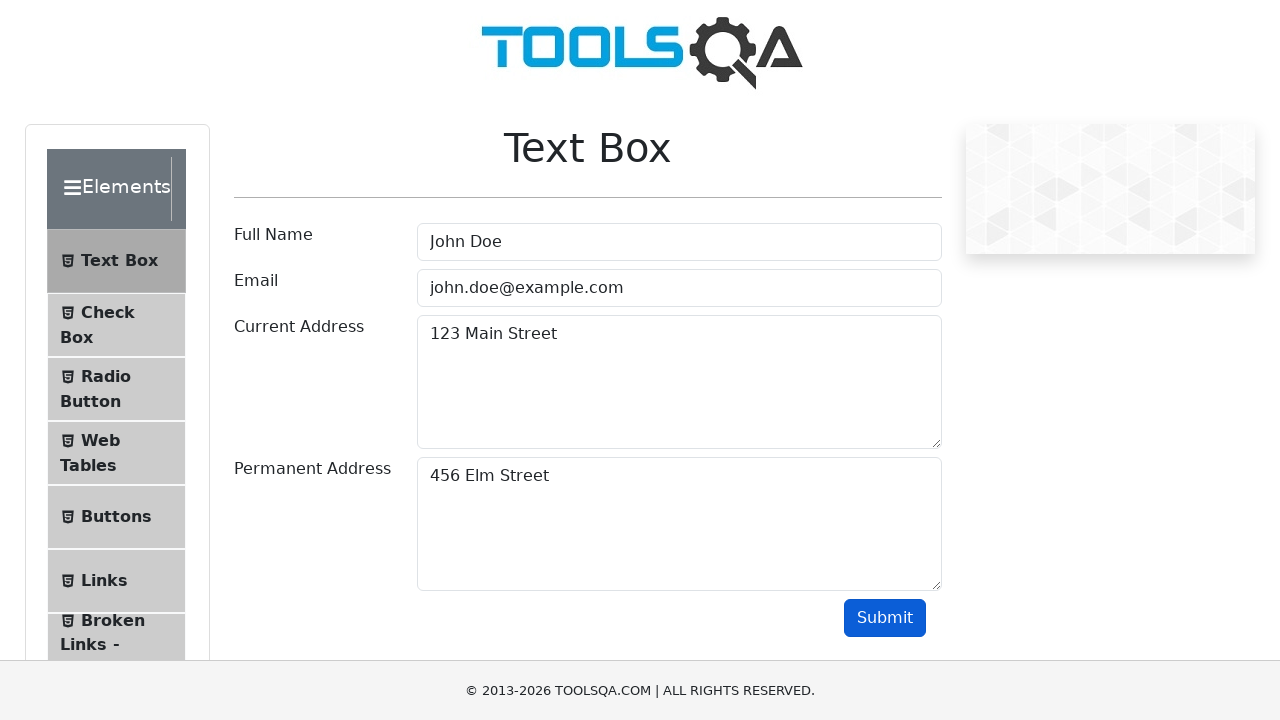